Tests the Old Style Select Menu dropdown by selecting options using index, visible text, and value methods

Starting URL: https://demoqa.com/select-menu

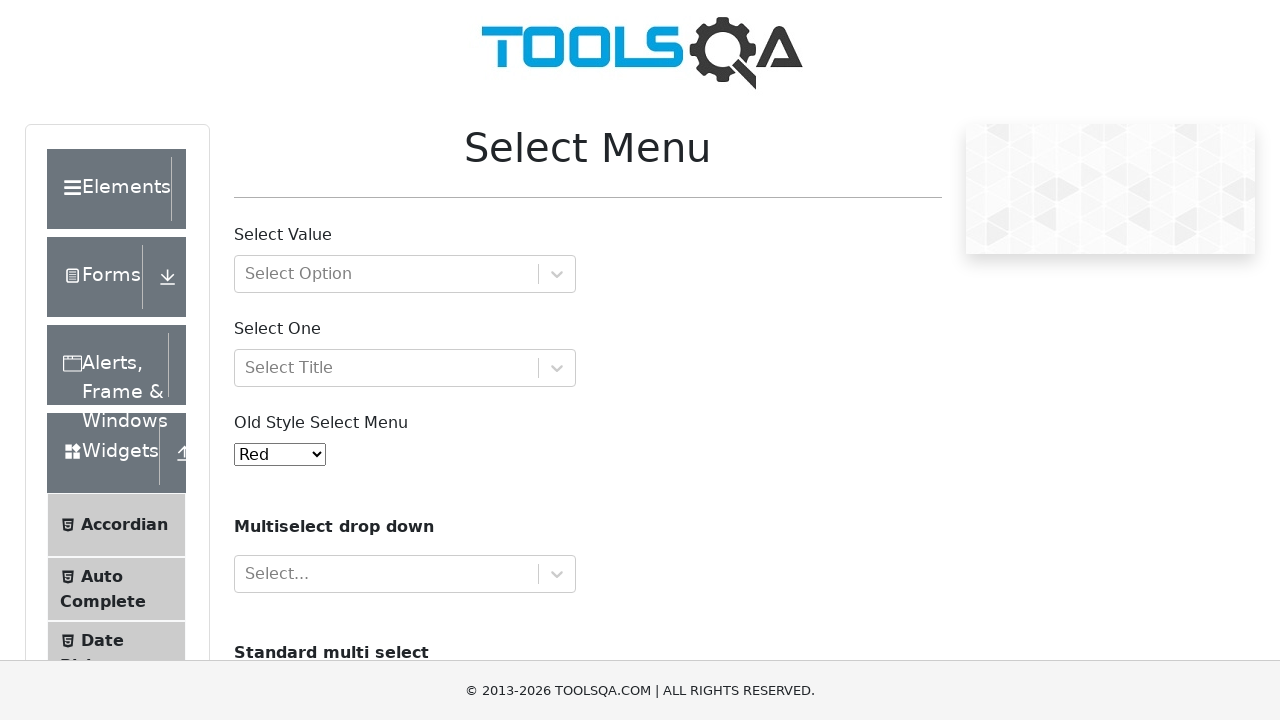

Old Style Select Menu element loaded
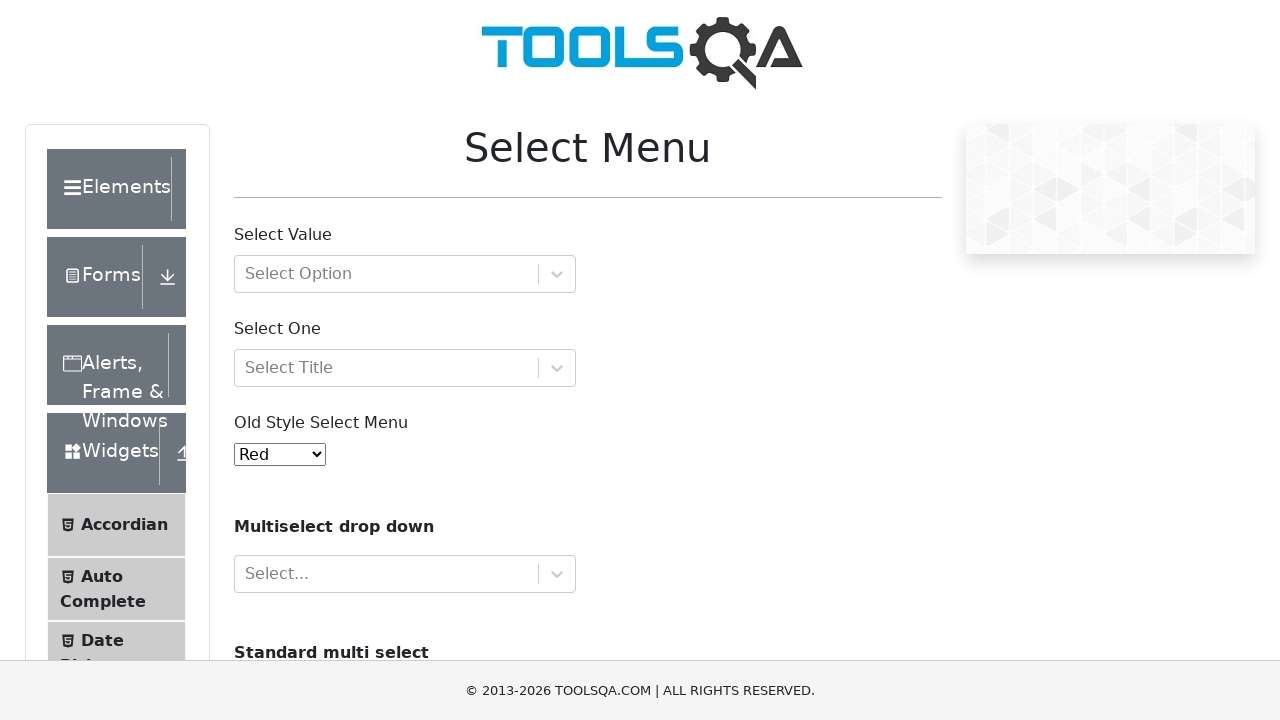

Selected 'Purple' option using index 4 on #oldSelectMenu
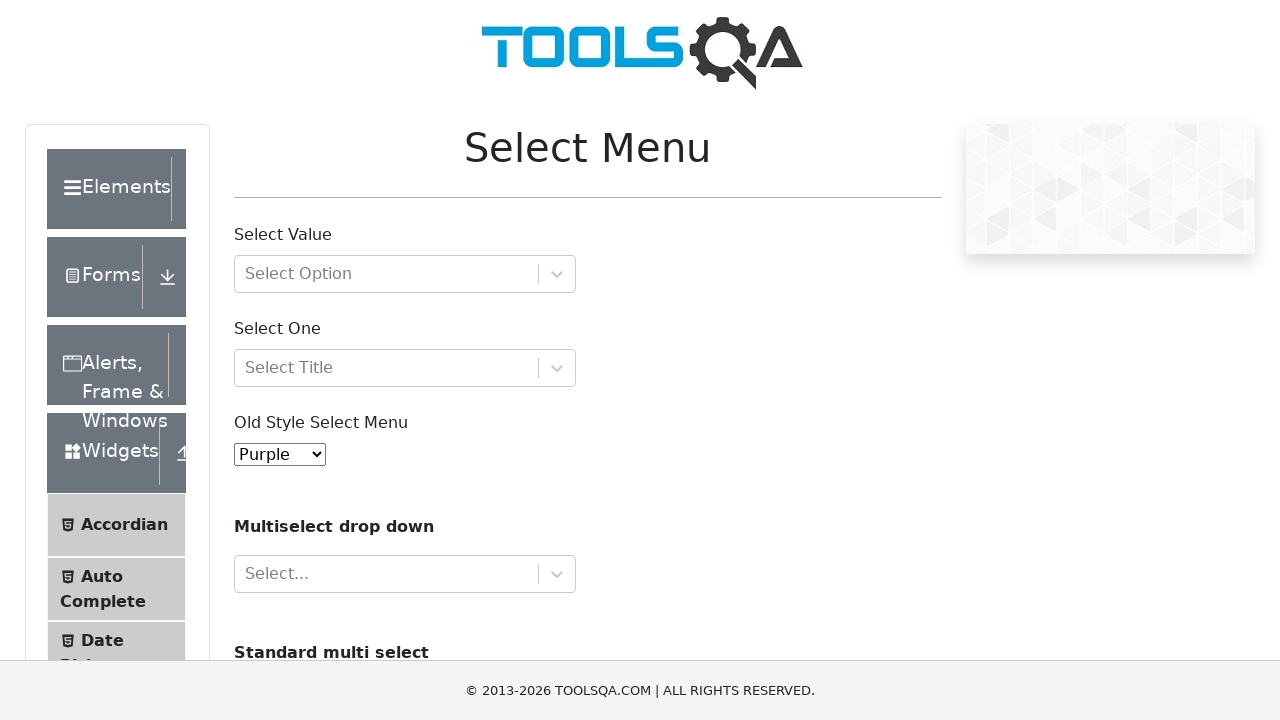

Selected 'Magenta' option using visible text on #oldSelectMenu
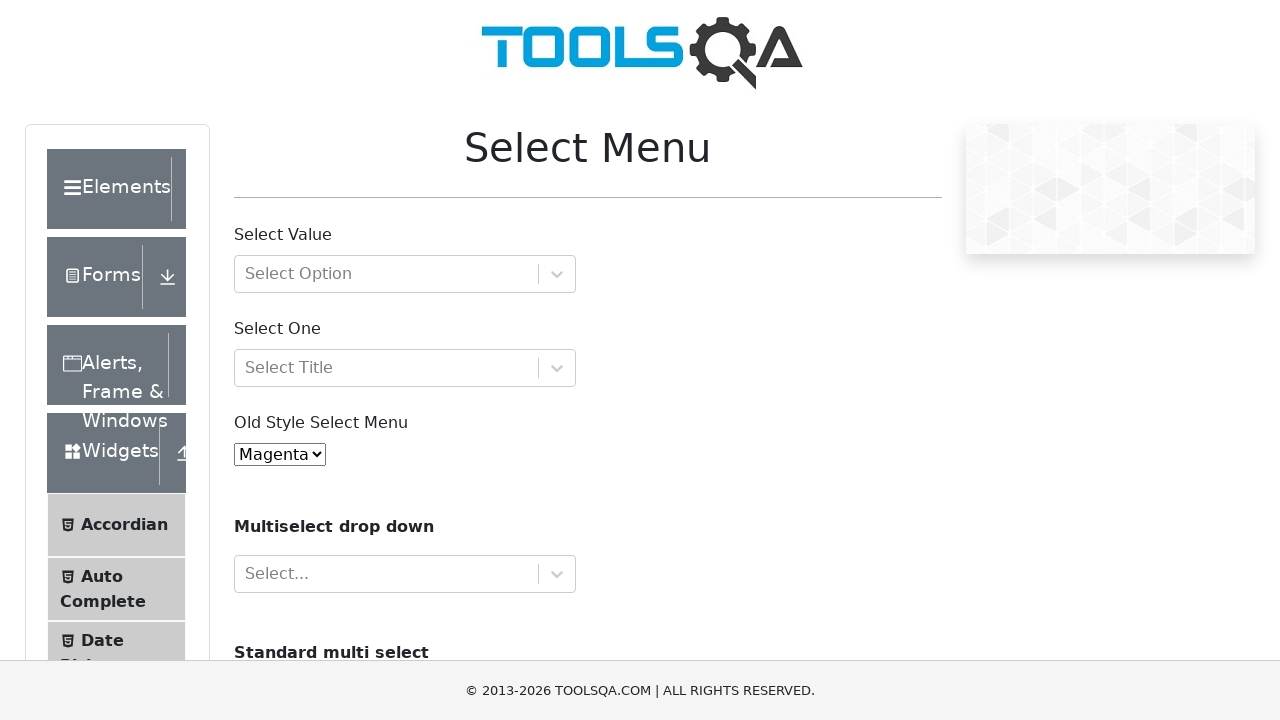

Selected 'Blue' option using value '2' on #oldSelectMenu
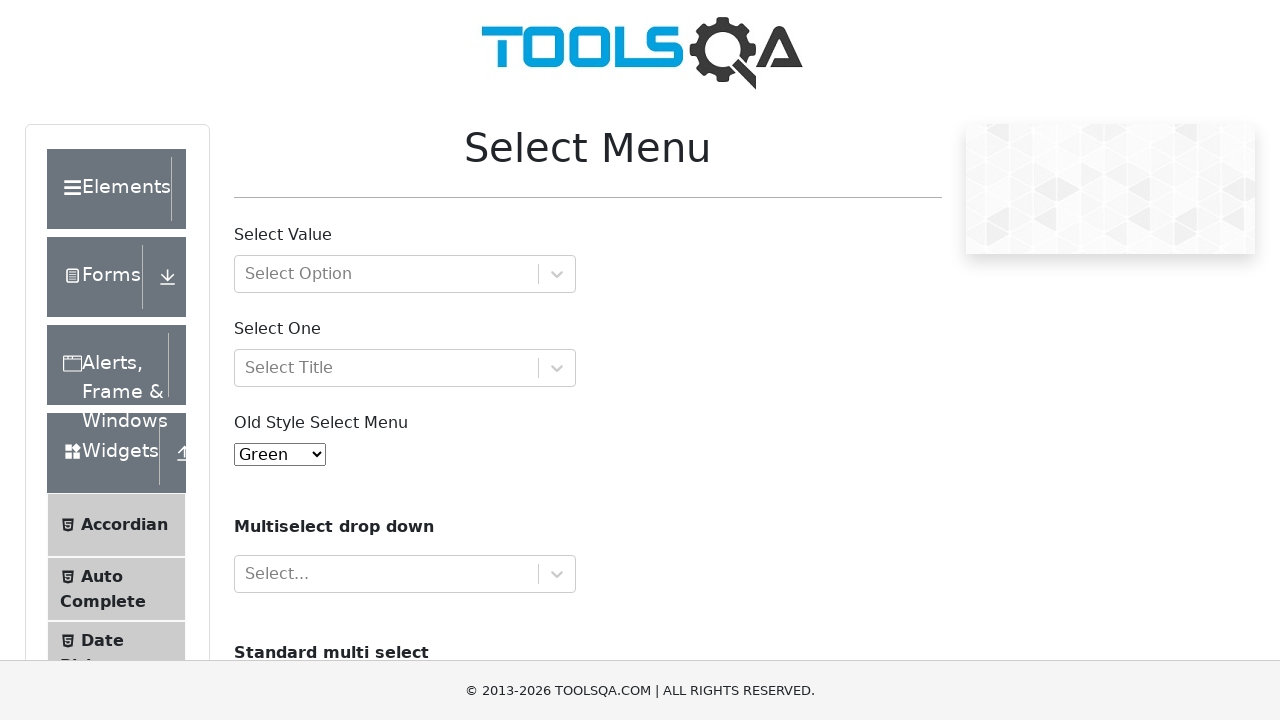

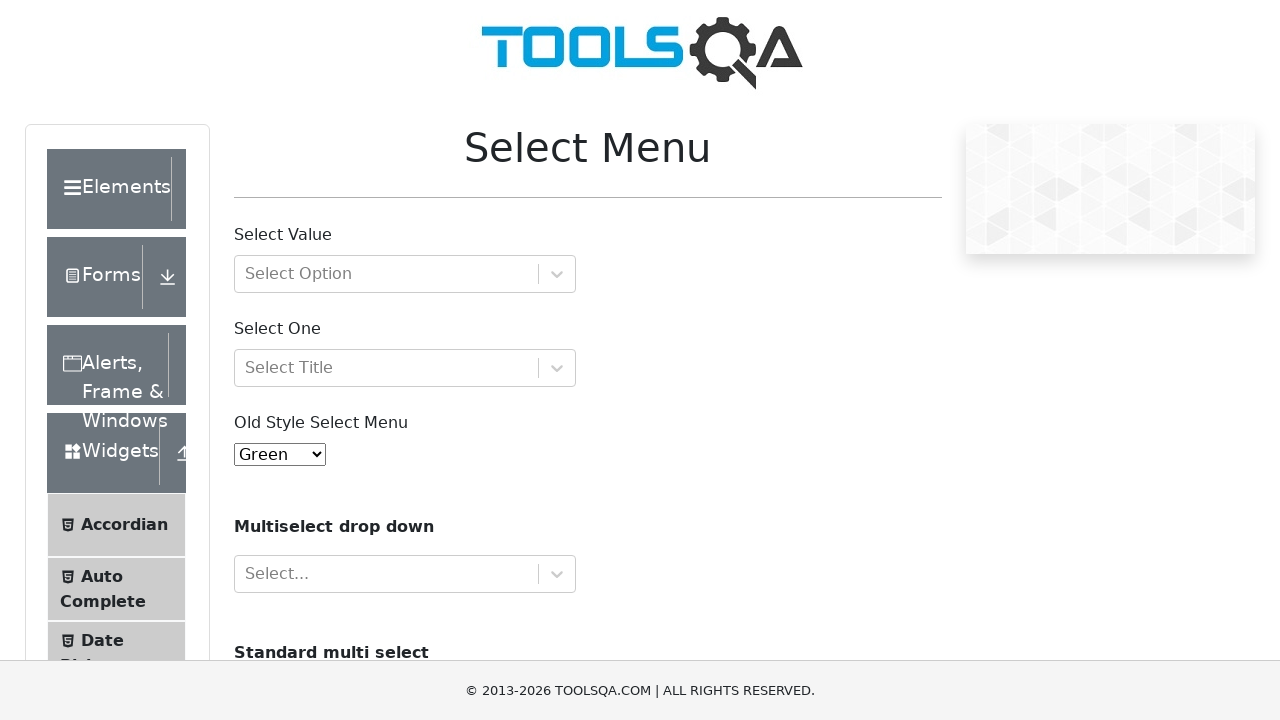